Tests frame switching functionality by filling forms in multiple iframe elements, including selecting dropdowns, entering text, and clicking radio buttons and checkboxes

Starting URL: https://www.hyrtutorials.com/p/frames-practice.html

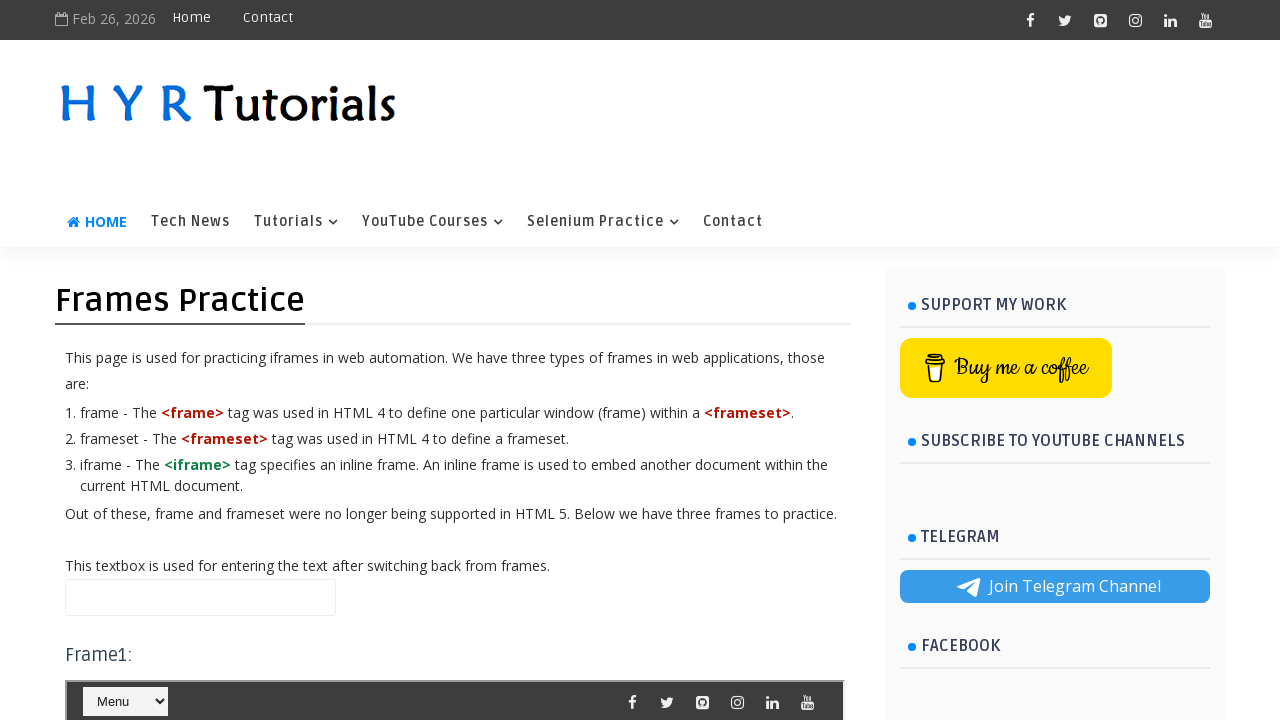

Filled name field on main page with 'This is the Webpage Text box' on xpath=//*[@id="name"]
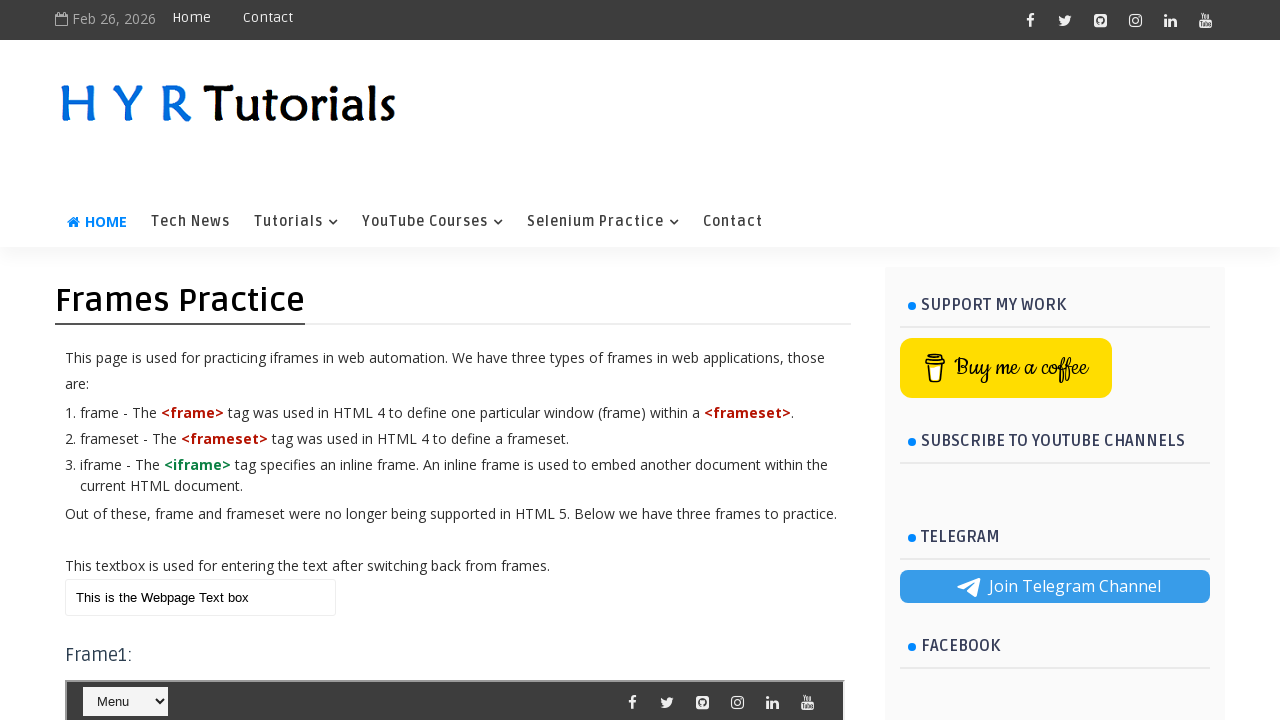

Located and switched to Frame 1
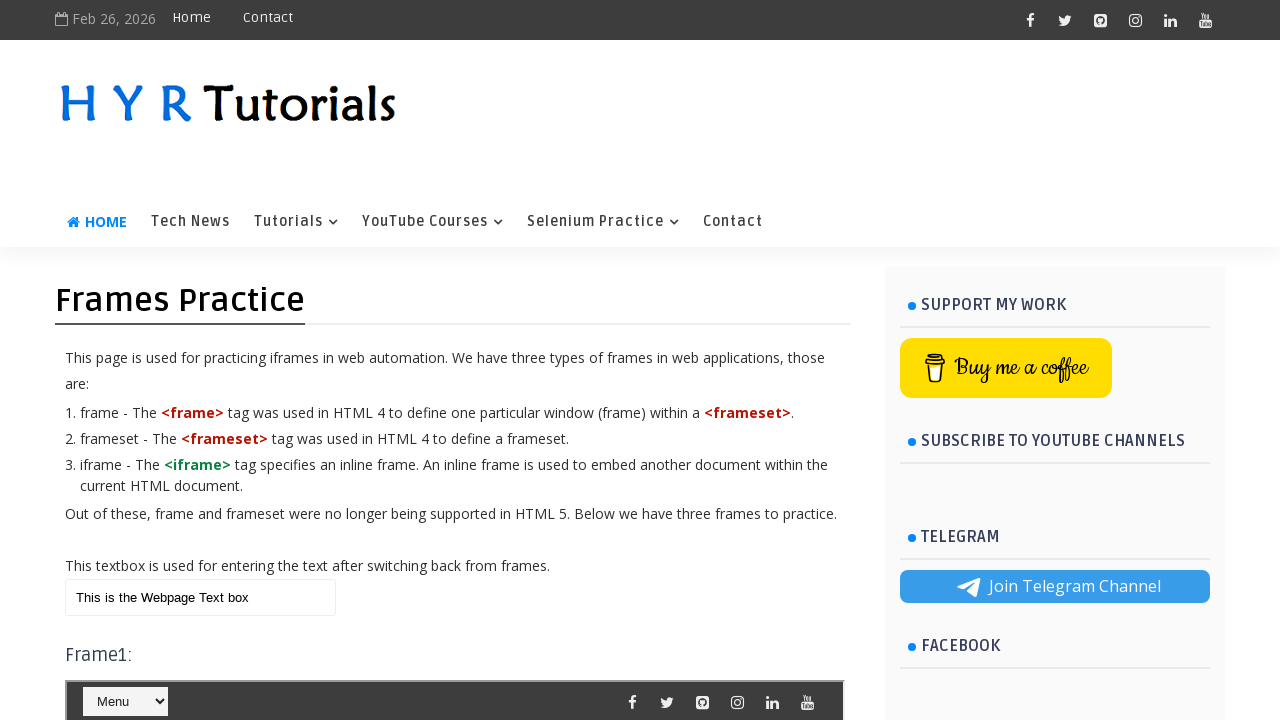

Selected 'Python' from course dropdown in Frame 1 on xpath=//*[@id="frm1"] >> internal:control=enter-frame >> xpath=//*[@id="course"]
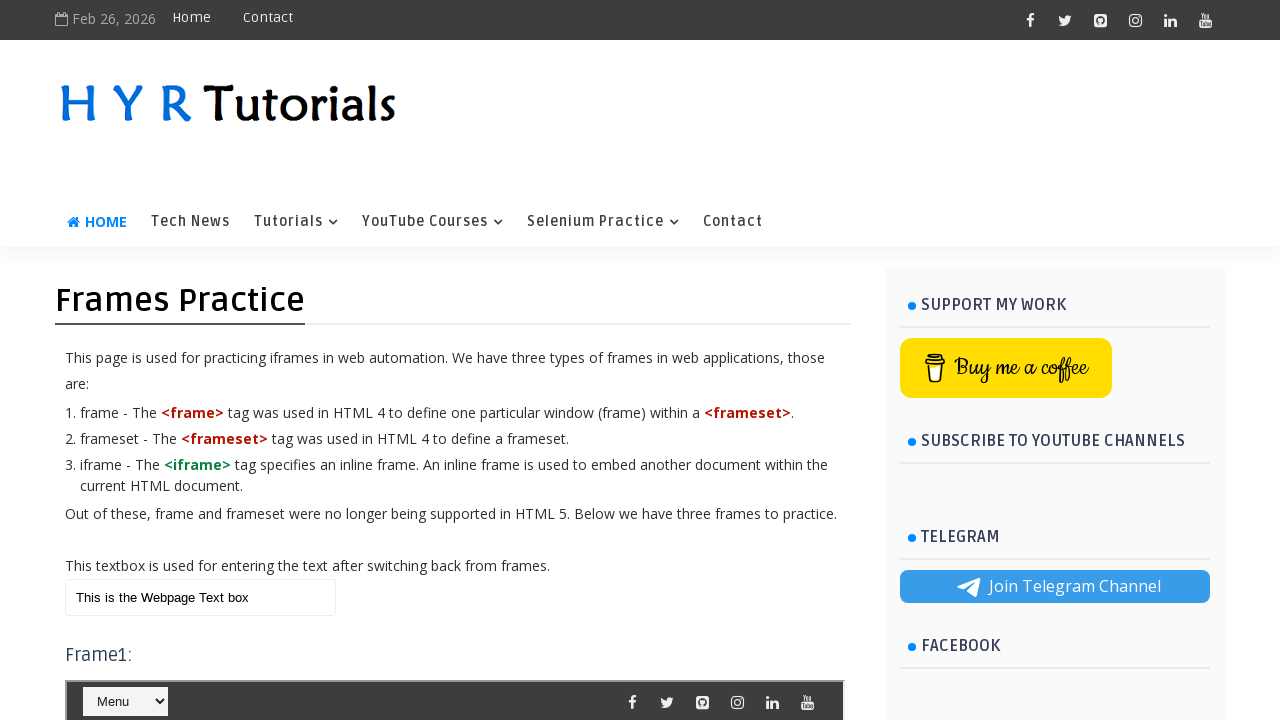

Located and switched to Frame 2
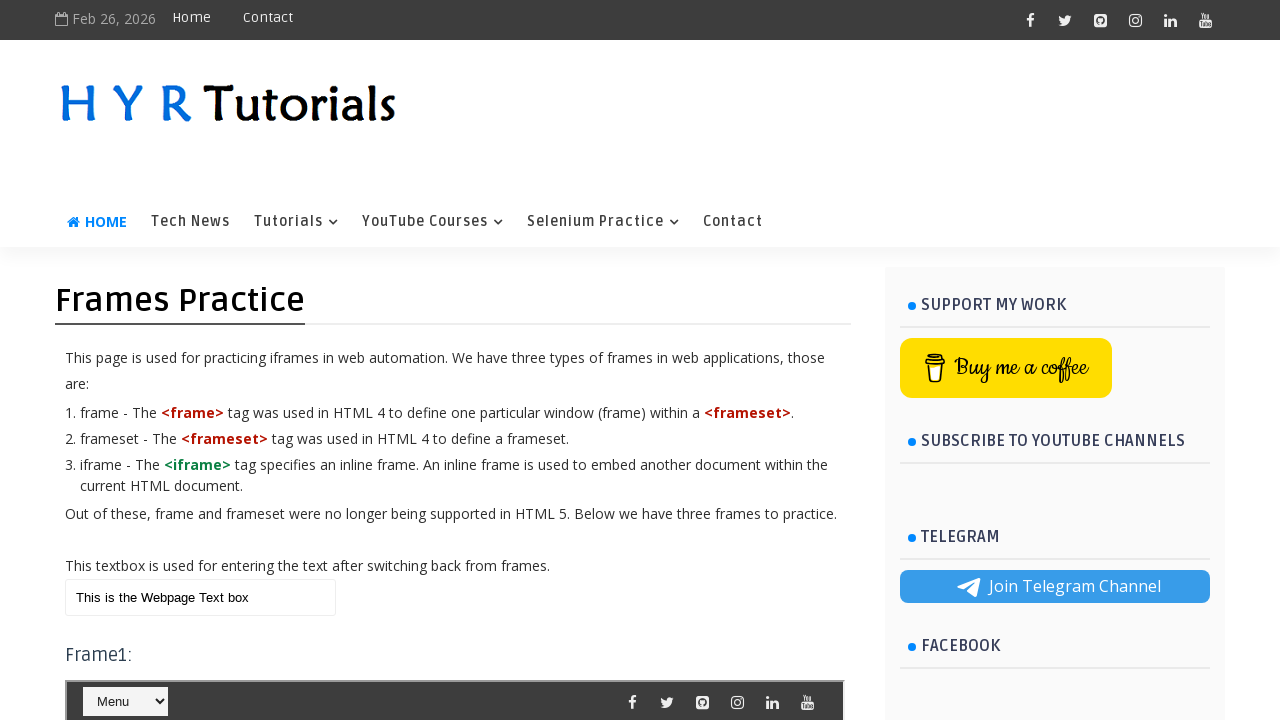

Filled first name field in Frame 2 with 'Gia' on #frm2 >> internal:control=enter-frame >> #firstName
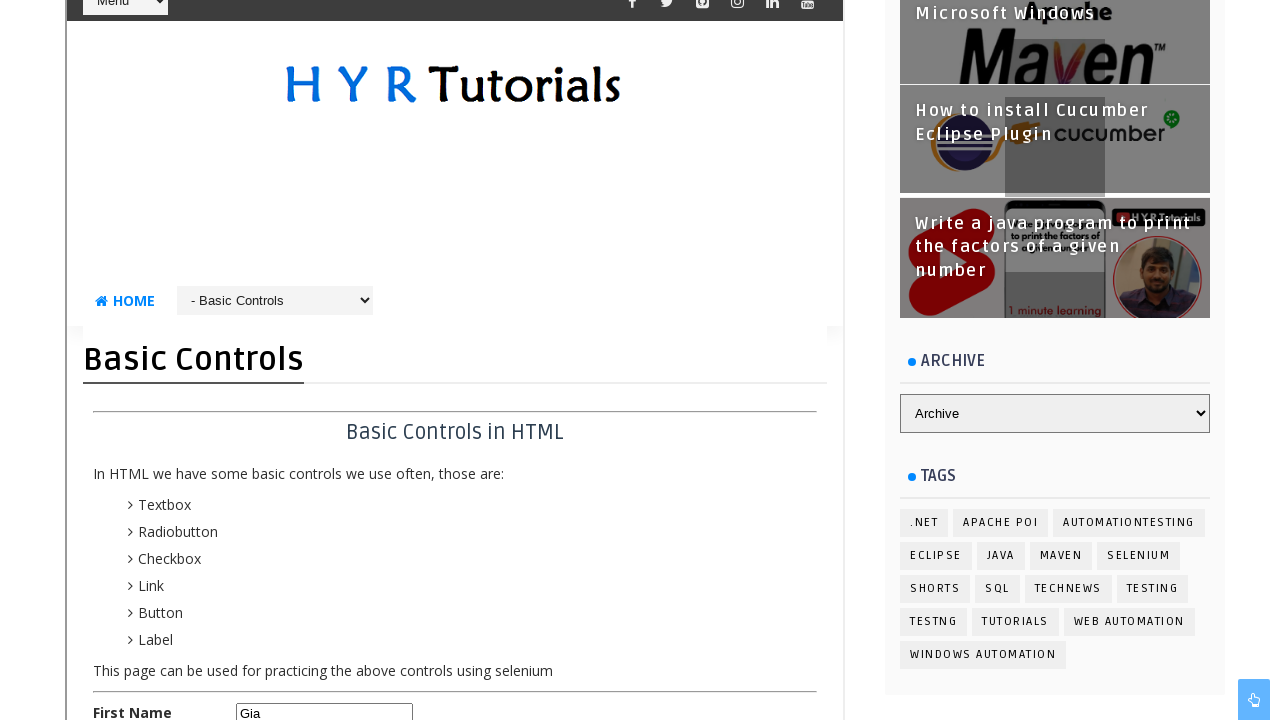

Filled last name field in Frame 2 with 'Anup' on #frm2 >> internal:control=enter-frame >> #lastName
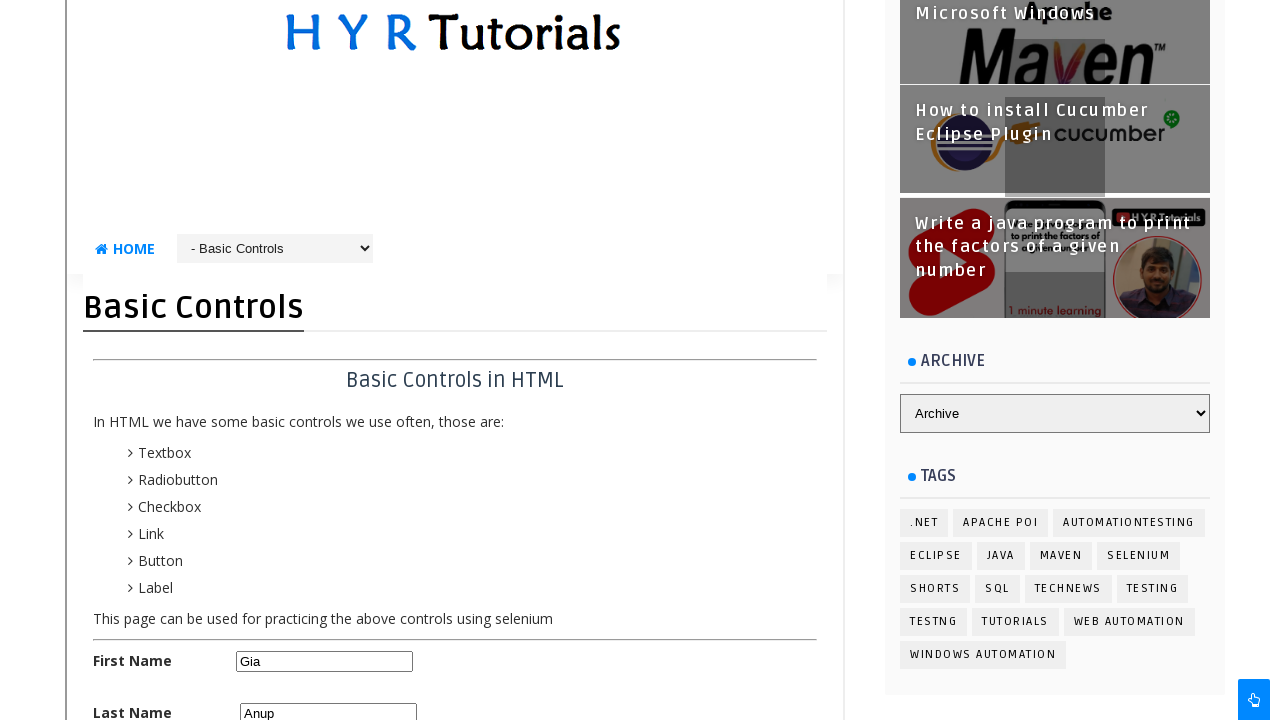

Clicked female radio button in Frame 2 at (313, 360) on #frm2 >> internal:control=enter-frame >> #femalerb
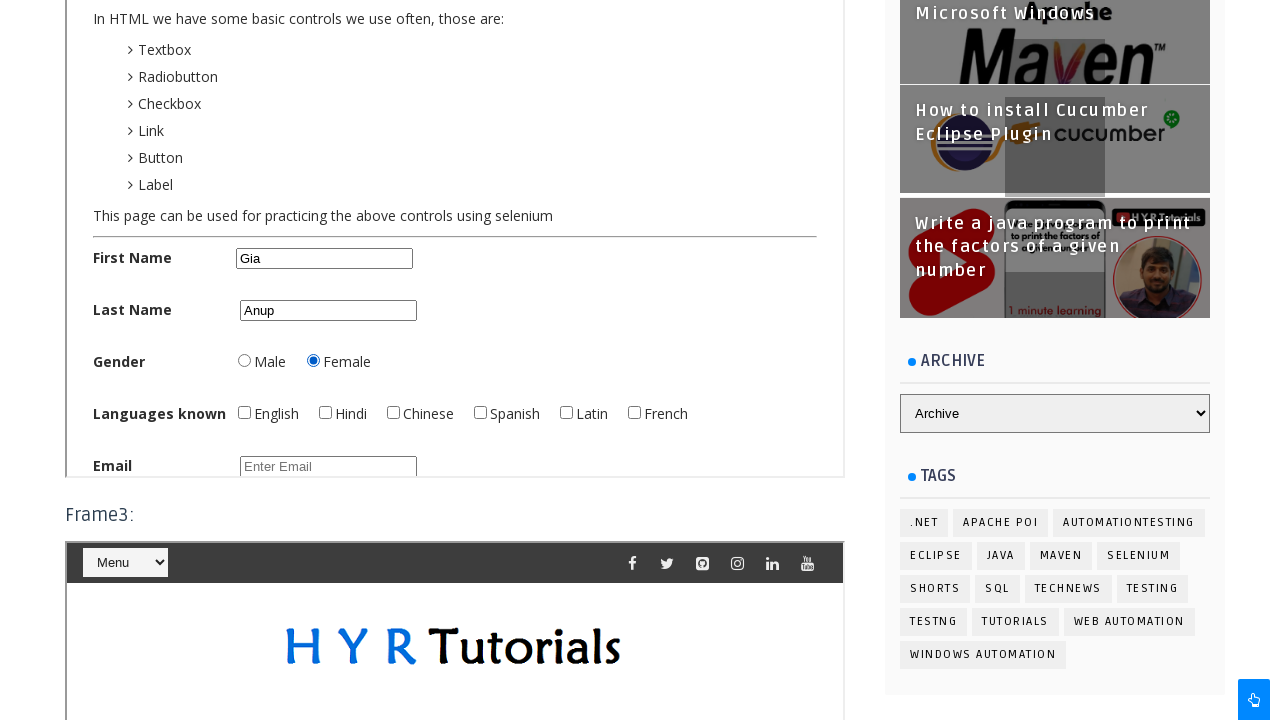

Checked English checkbox in Frame 2 at (244, 412) on #frm2 >> internal:control=enter-frame >> #englishchbx
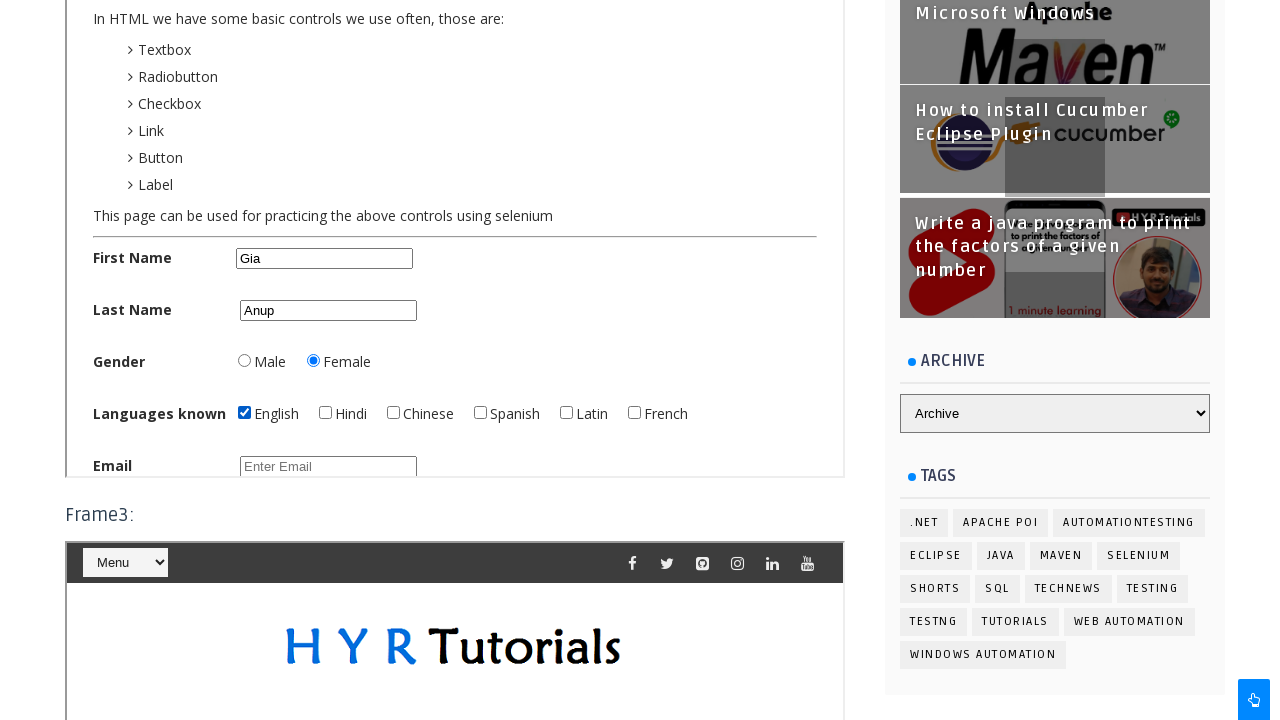

Checked Hindi checkbox in Frame 2 at (325, 412) on #frm2 >> internal:control=enter-frame >> #hindichbx
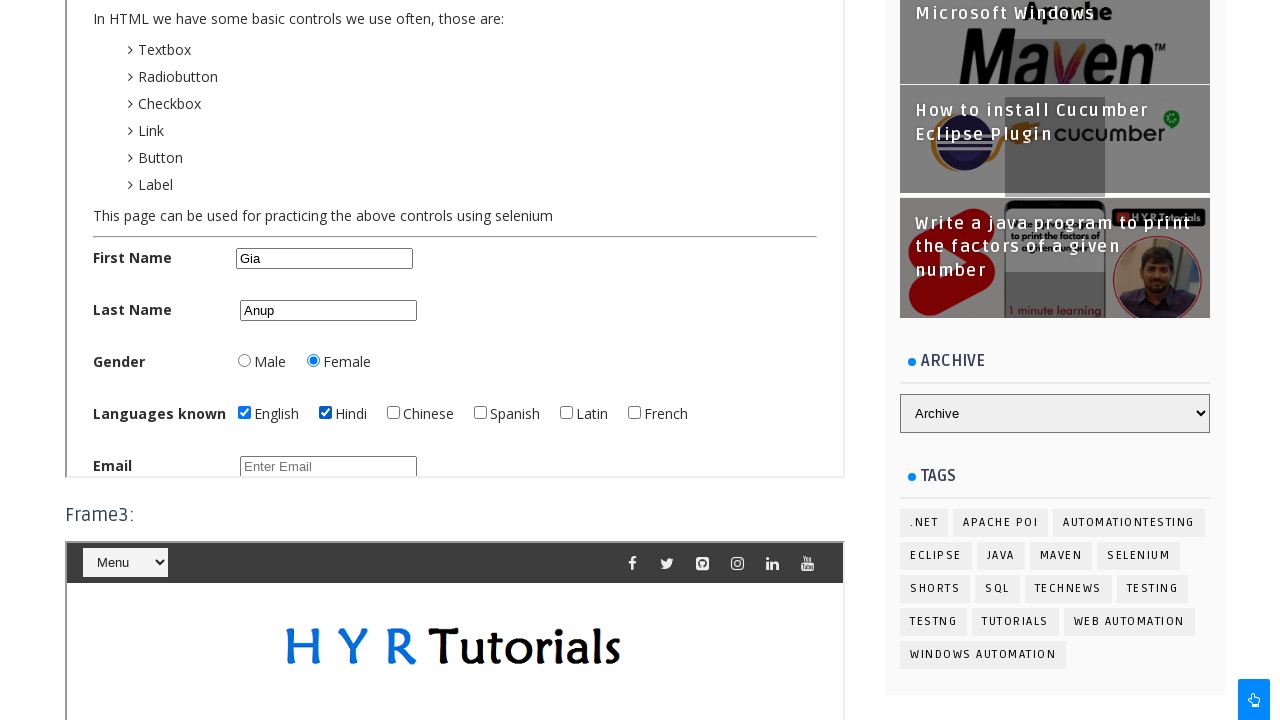

Filled email field in Frame 2 with 'giaanup08@gmail.com' on #frm2 >> internal:control=enter-frame >> #email
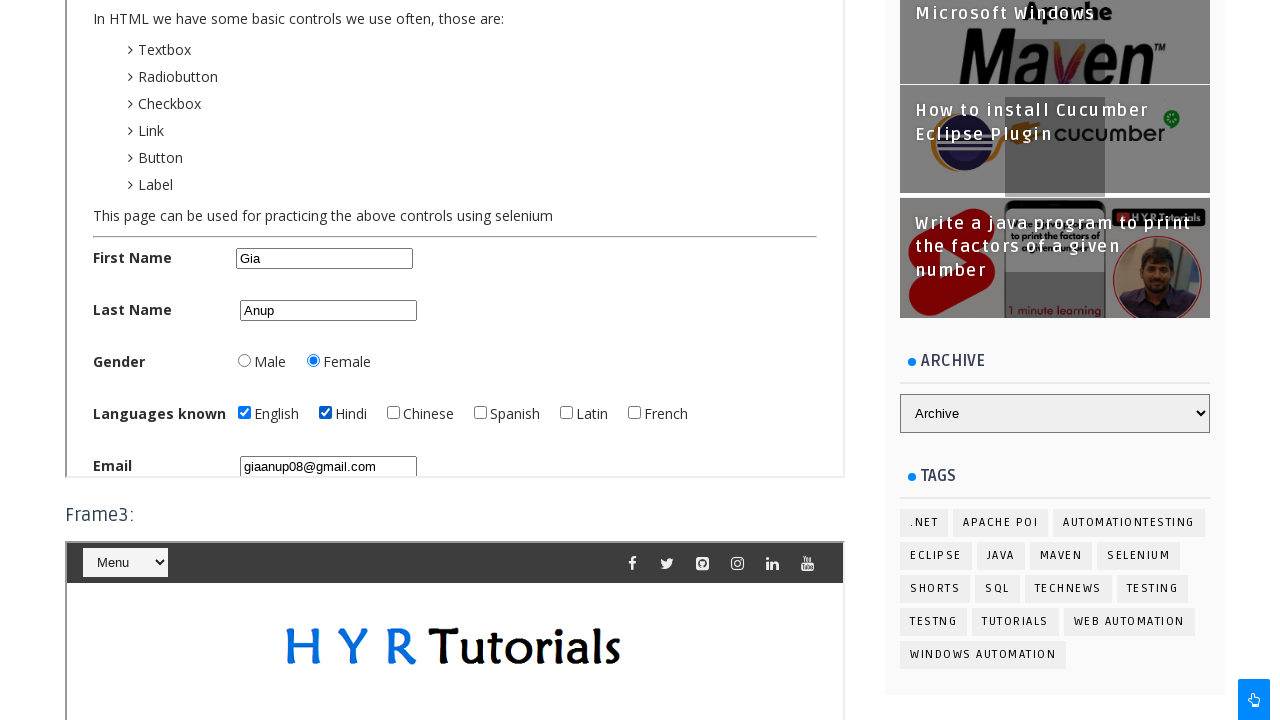

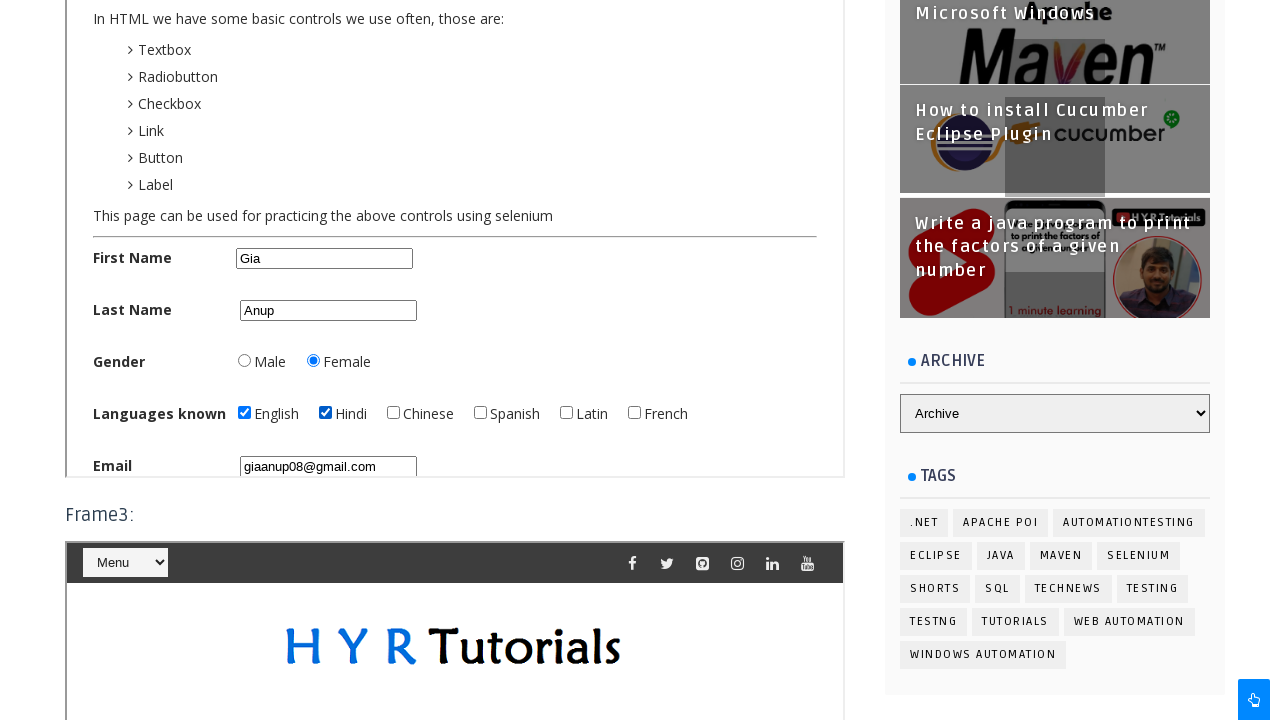